Tests checkbox functionality by verifying default states of two checkboxes, clicking to toggle their states, and confirming the changes.

Starting URL: https://practice.cydeo.com/checkboxes

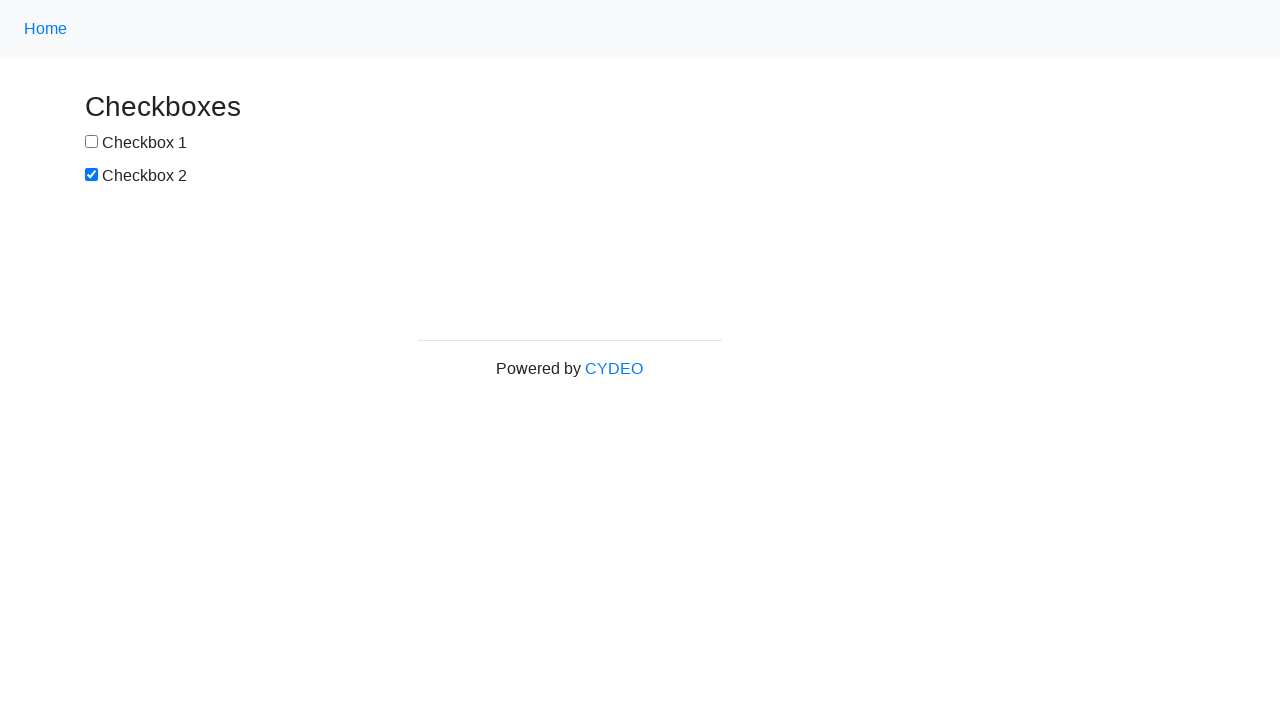

Located checkbox1 element
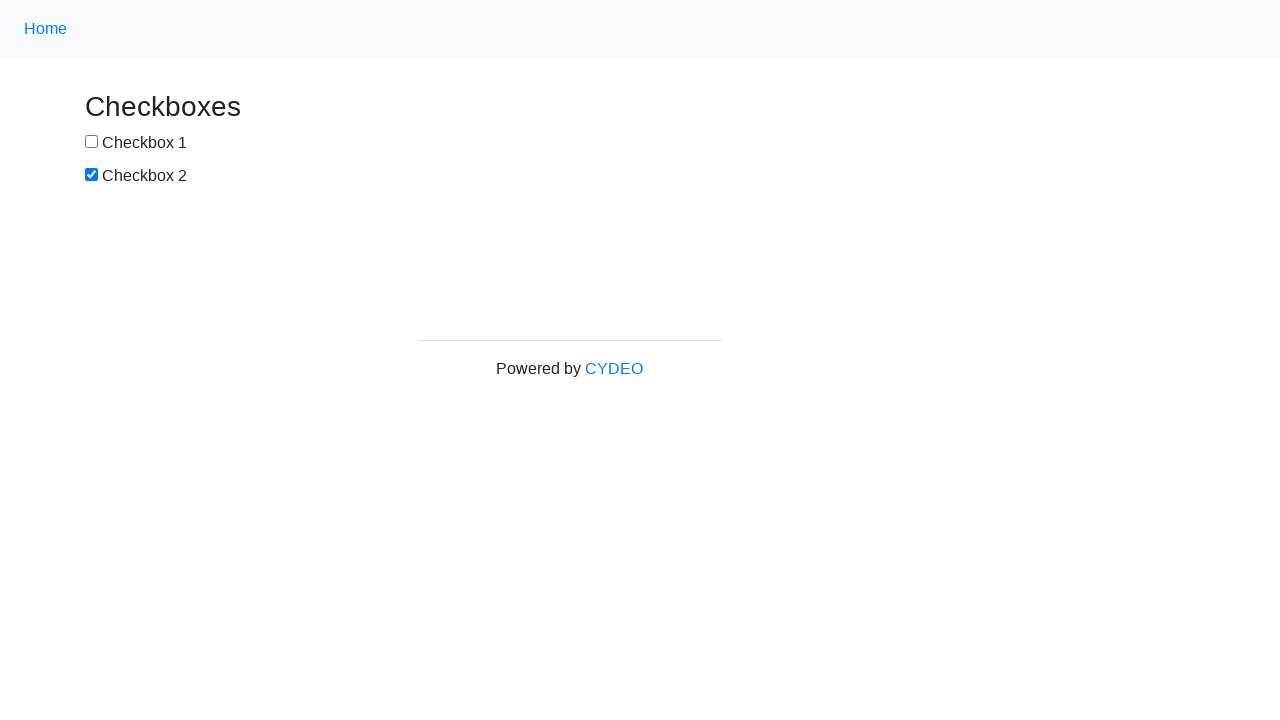

Located checkbox2 element
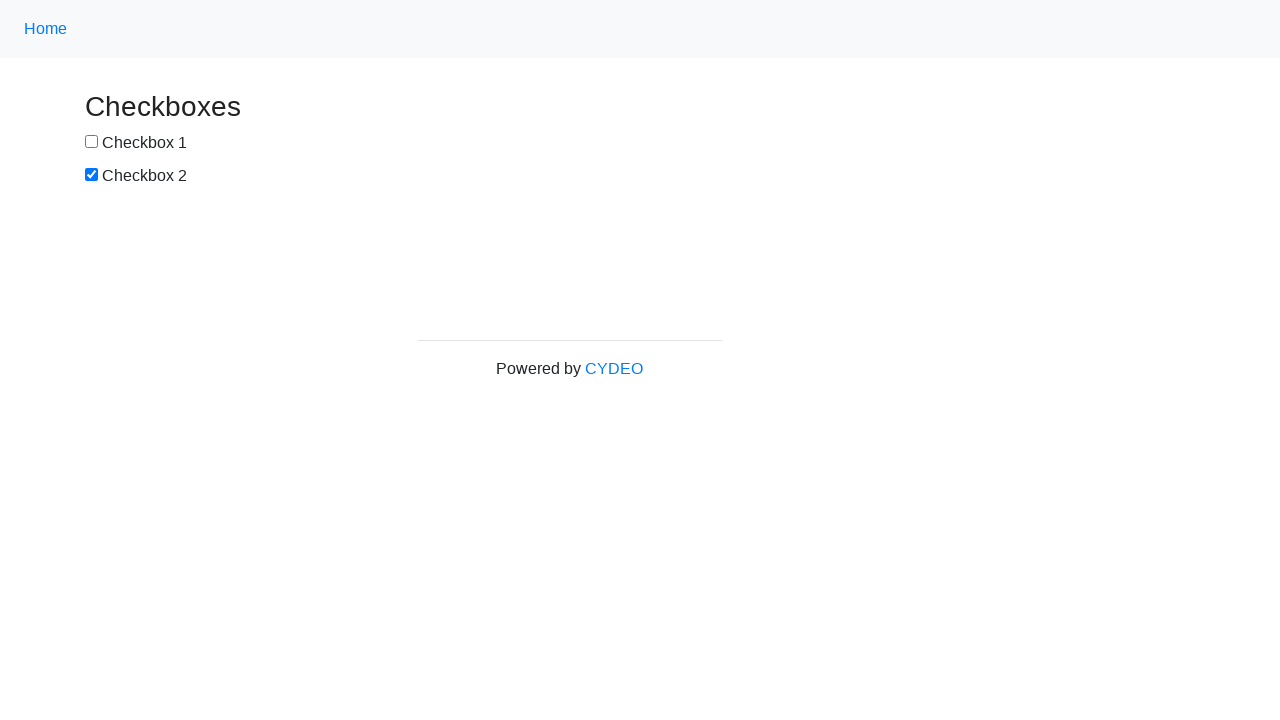

Verified checkbox1 is not selected by default
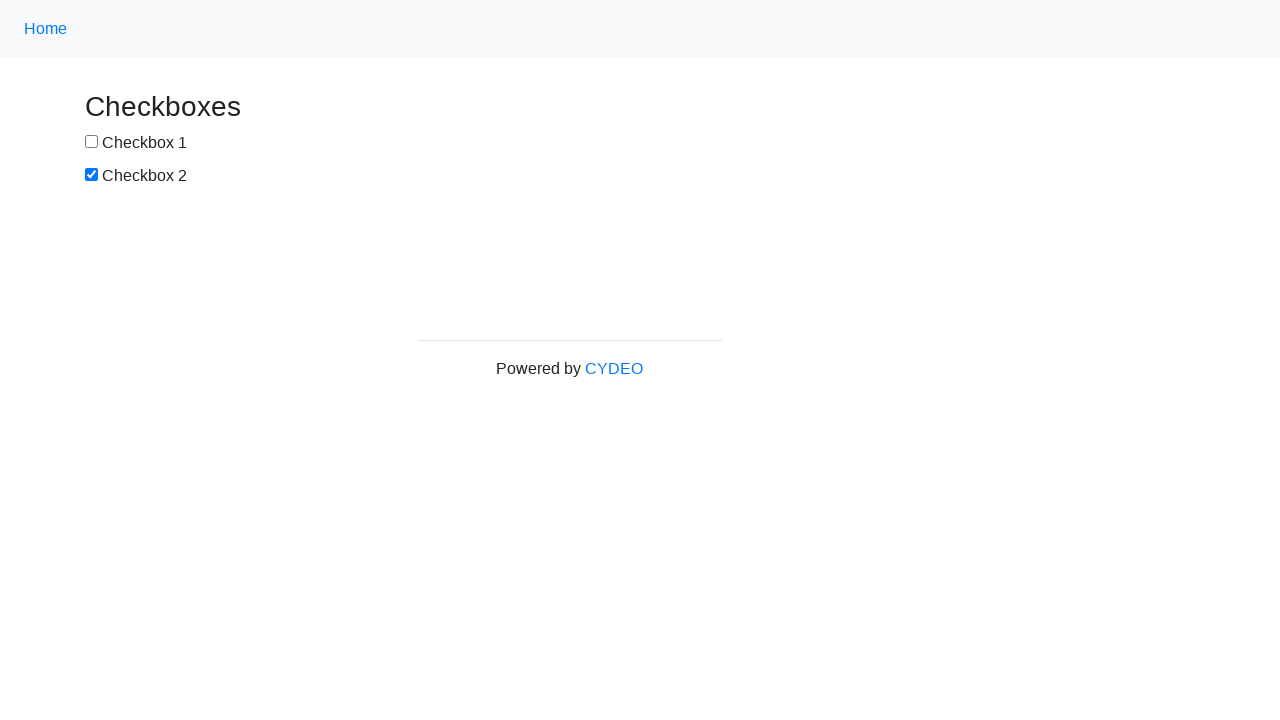

Verified checkbox2 is selected by default
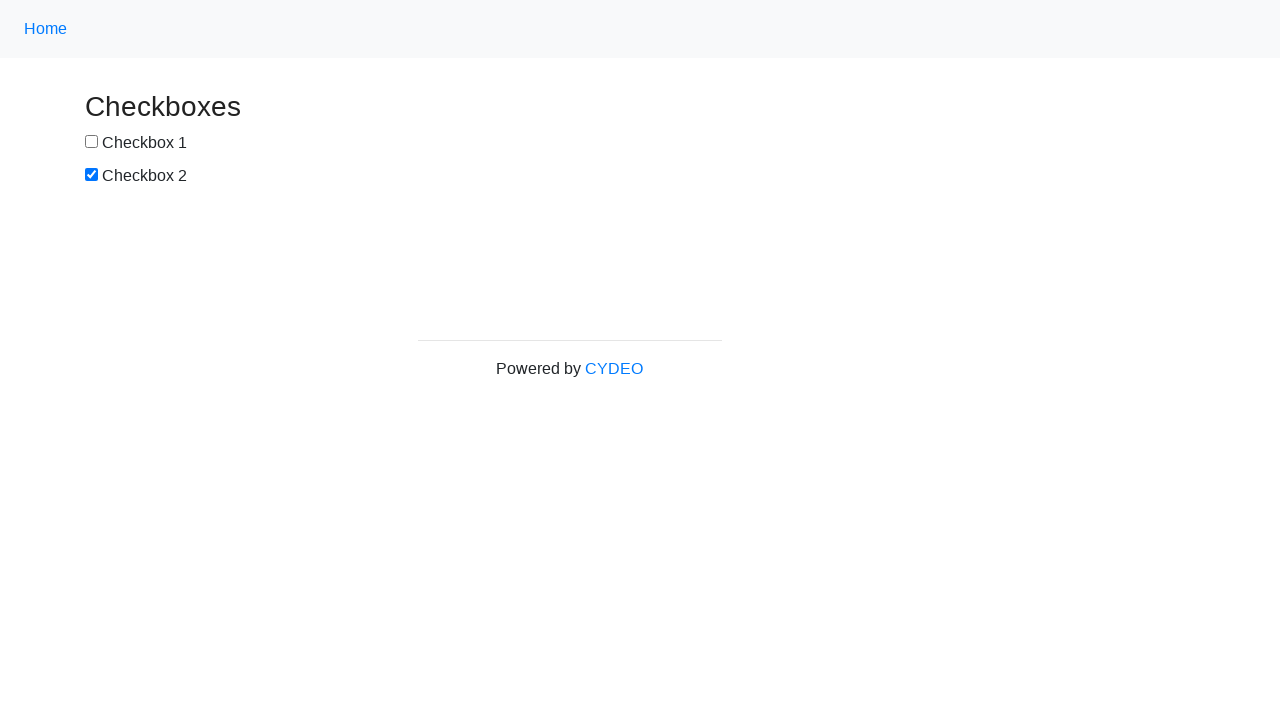

Clicked checkbox1 to select it at (92, 142) on input[name='checkbox1']
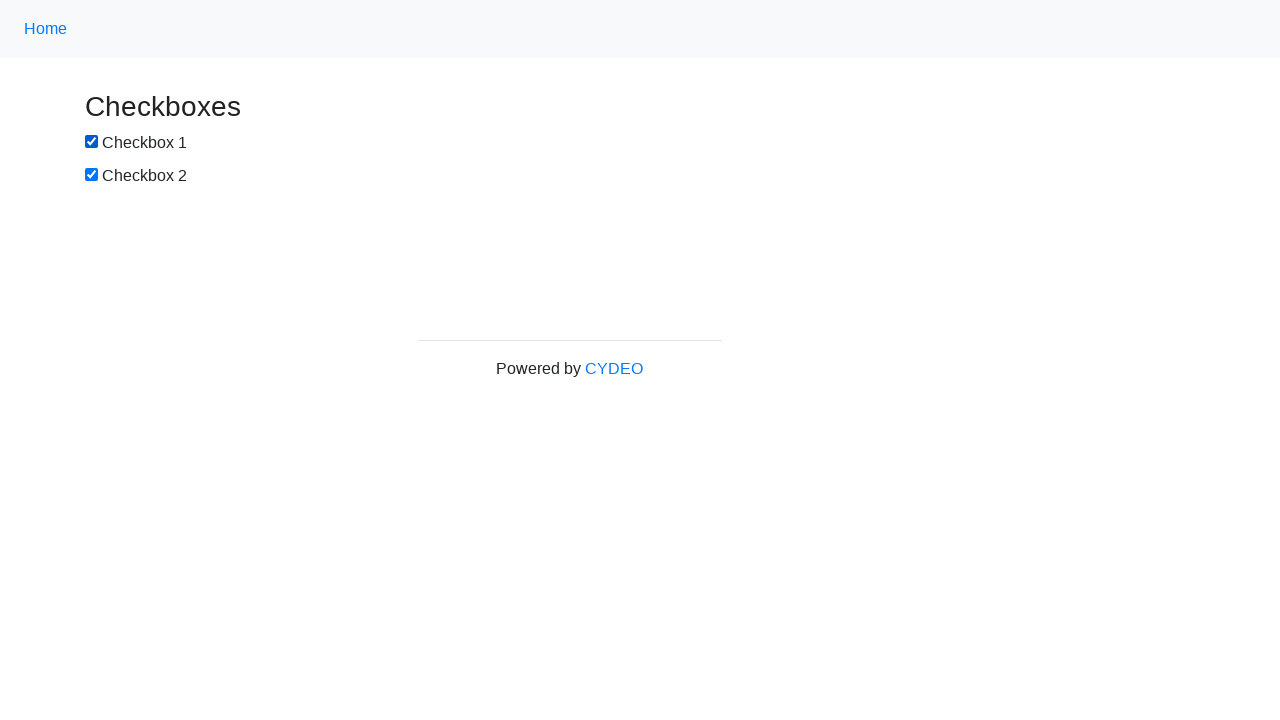

Clicked checkbox2 to deselect it at (92, 175) on input[name='checkbox2']
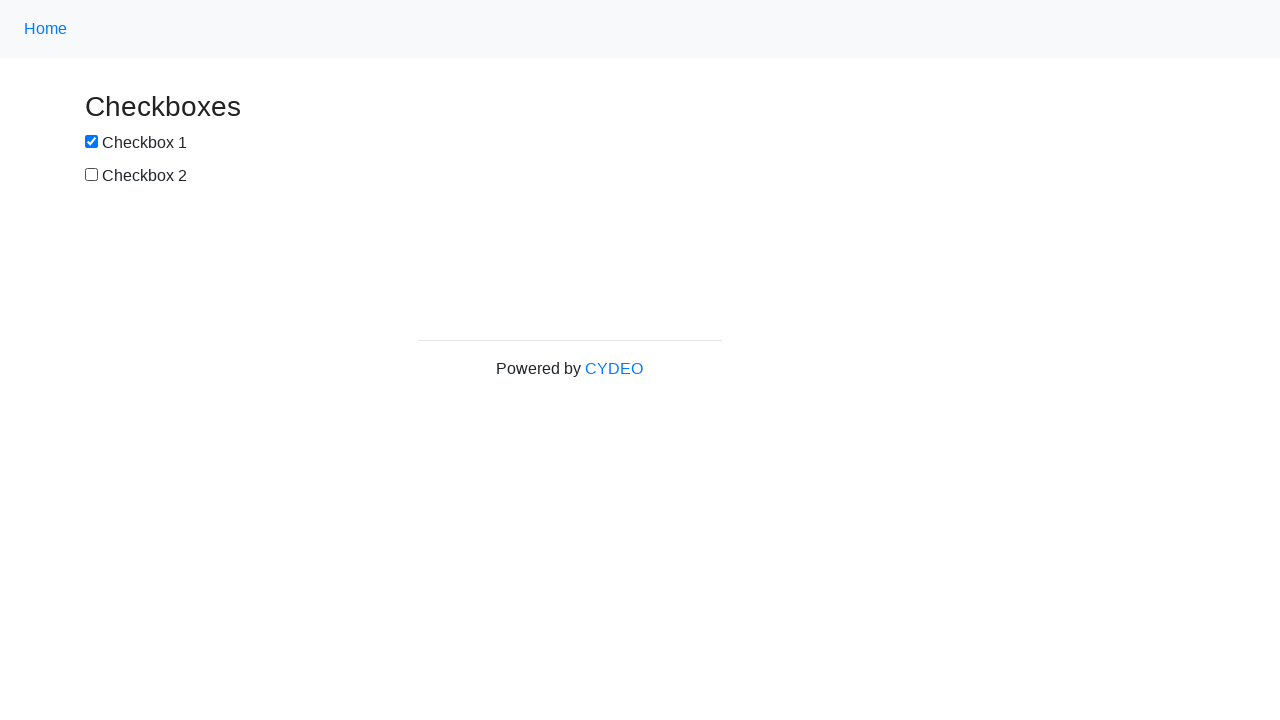

Verified checkbox1 is now selected
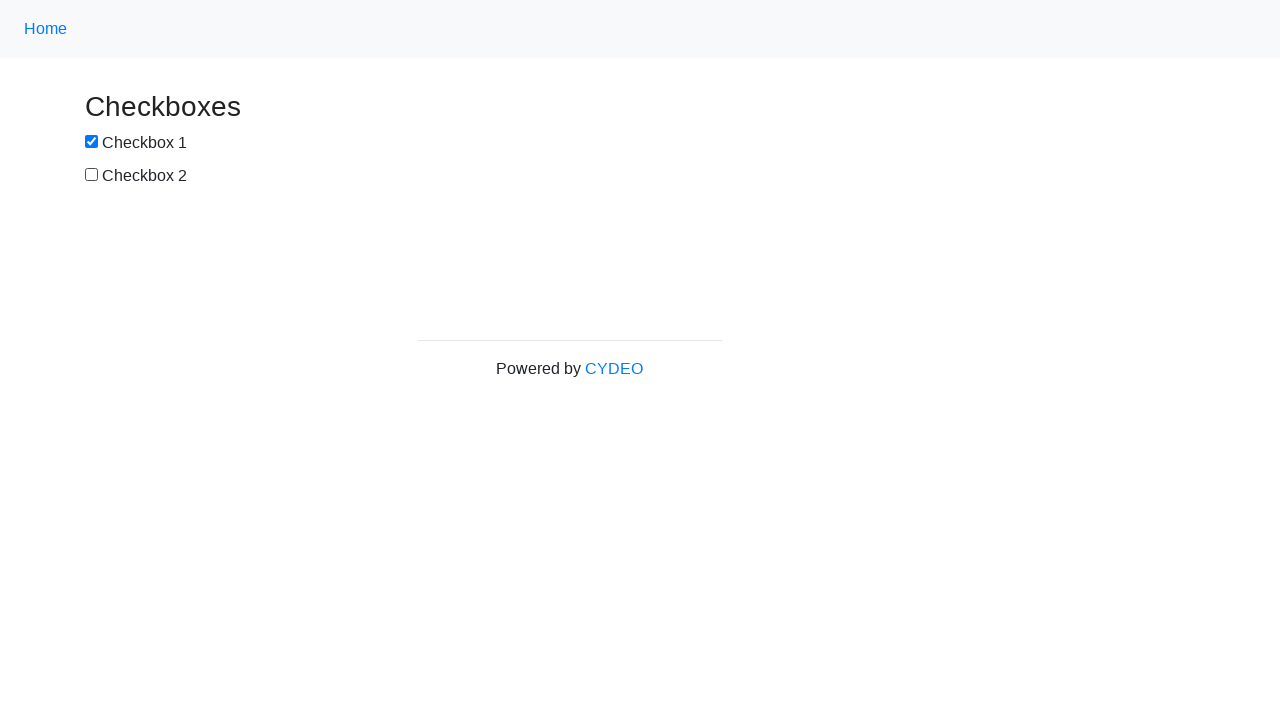

Verified checkbox2 is now deselected
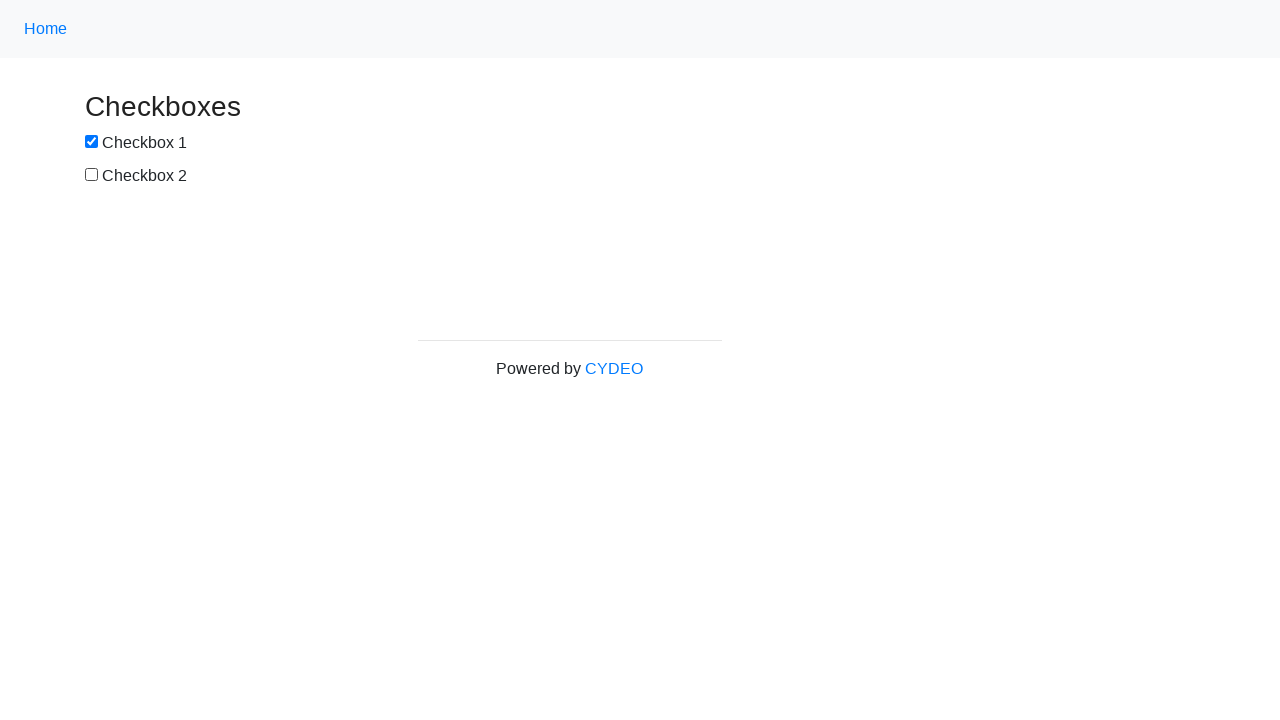

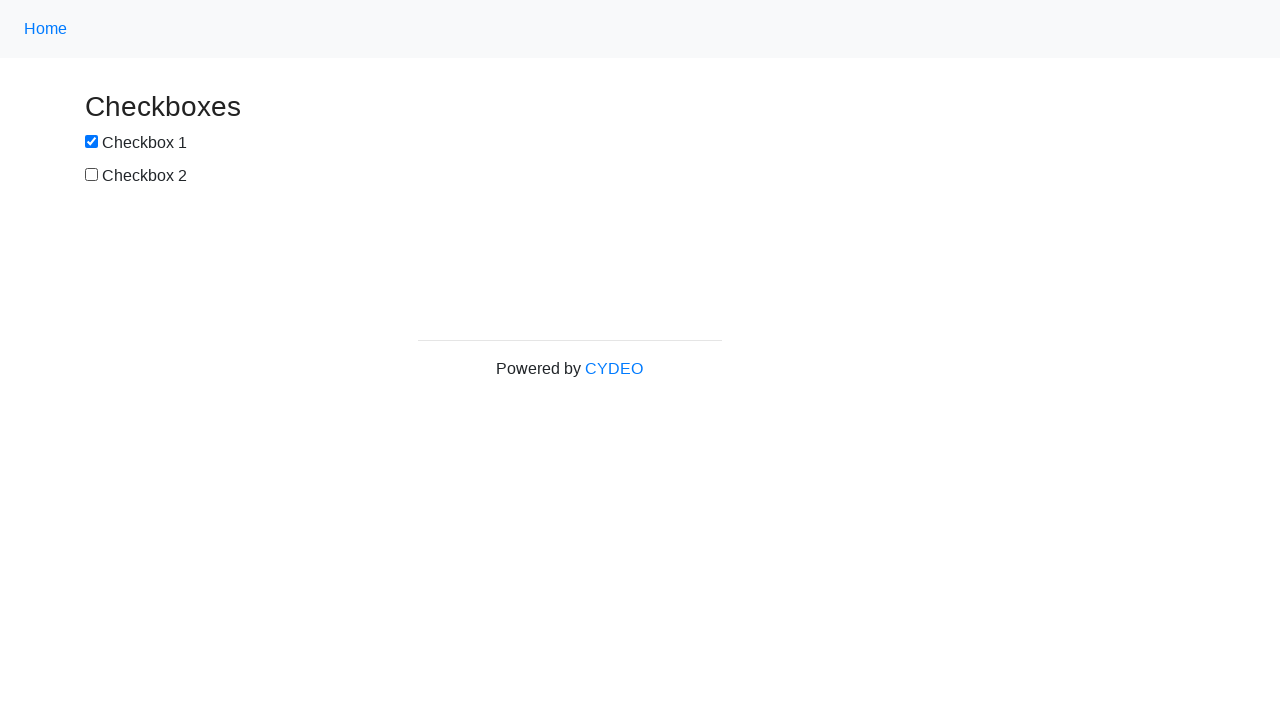